Tests clicking a timer alert button that triggers an alert after 5 seconds delay

Starting URL: https://demoqa.com/alerts

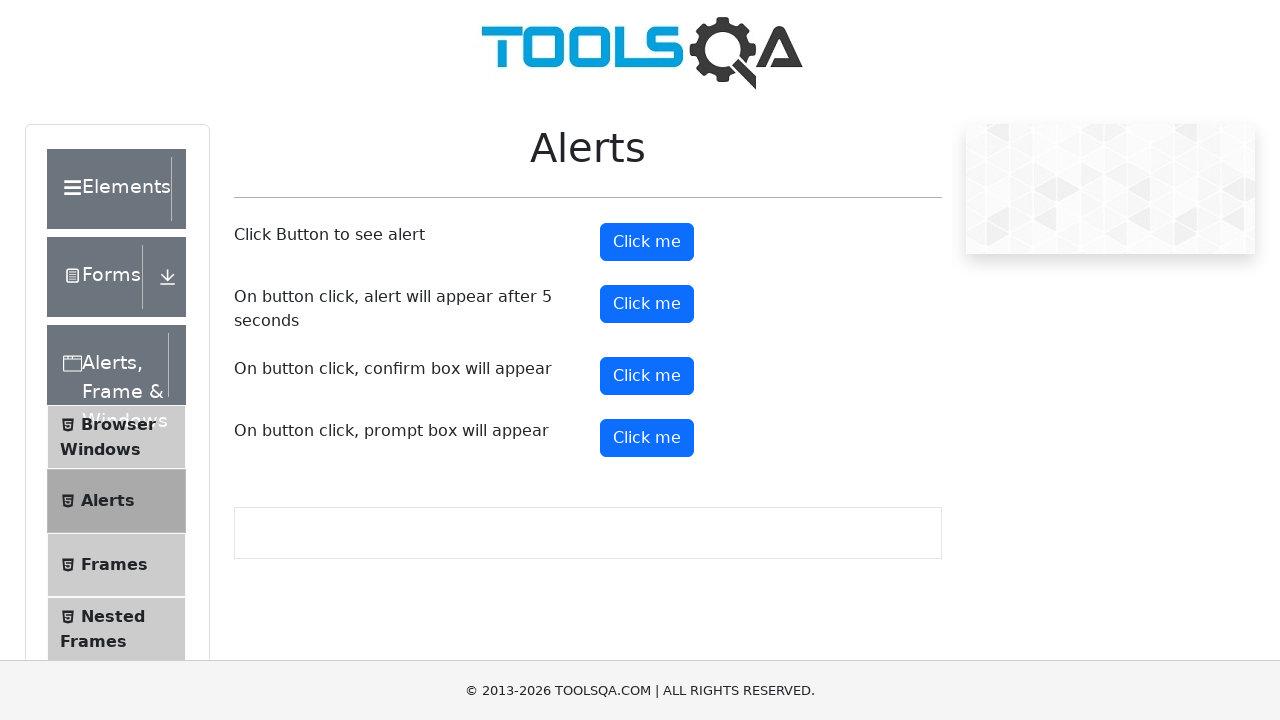

Set up dialog handler to capture and accept alerts
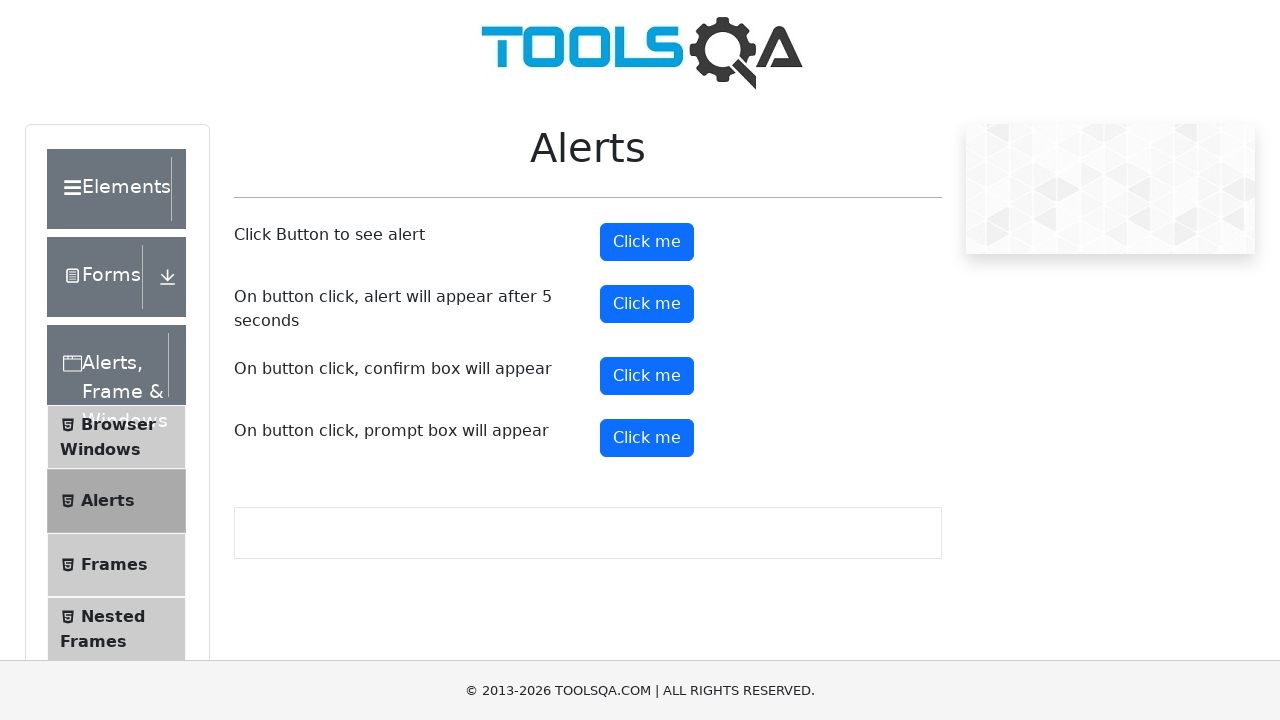

Timer alert button is visible
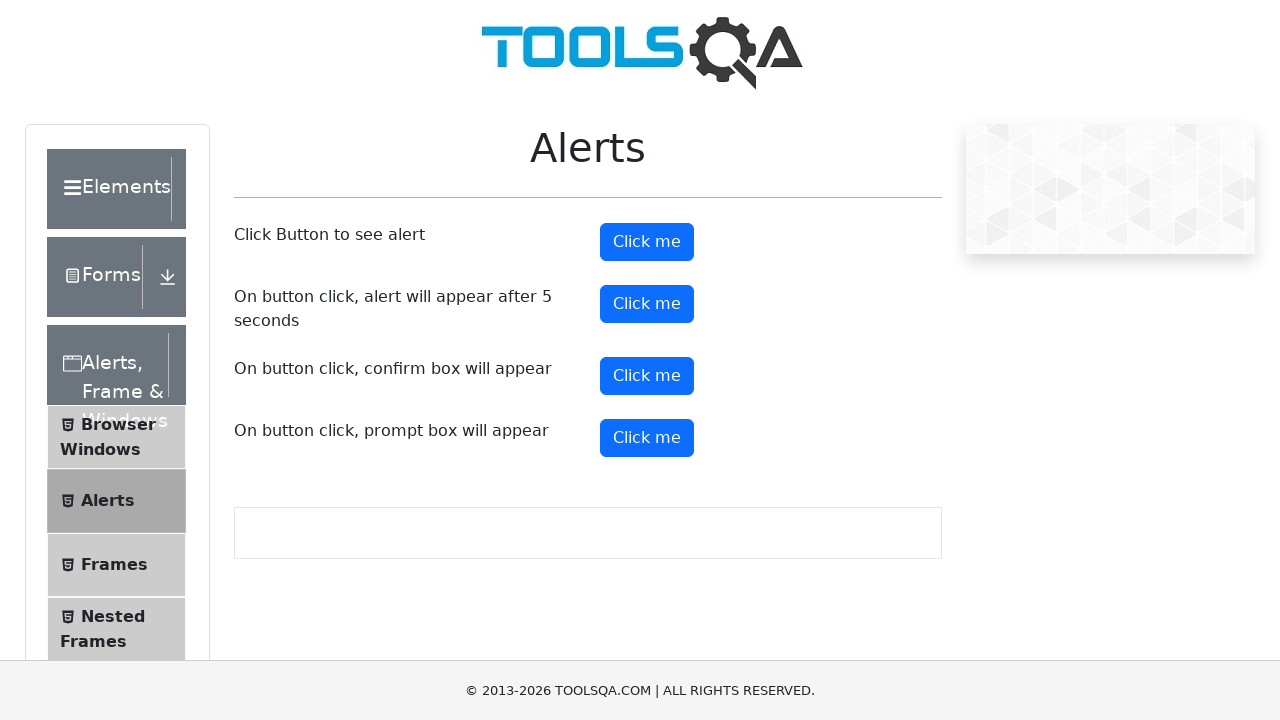

Clicked the timer alert button at (647, 304) on #timerAlertButton
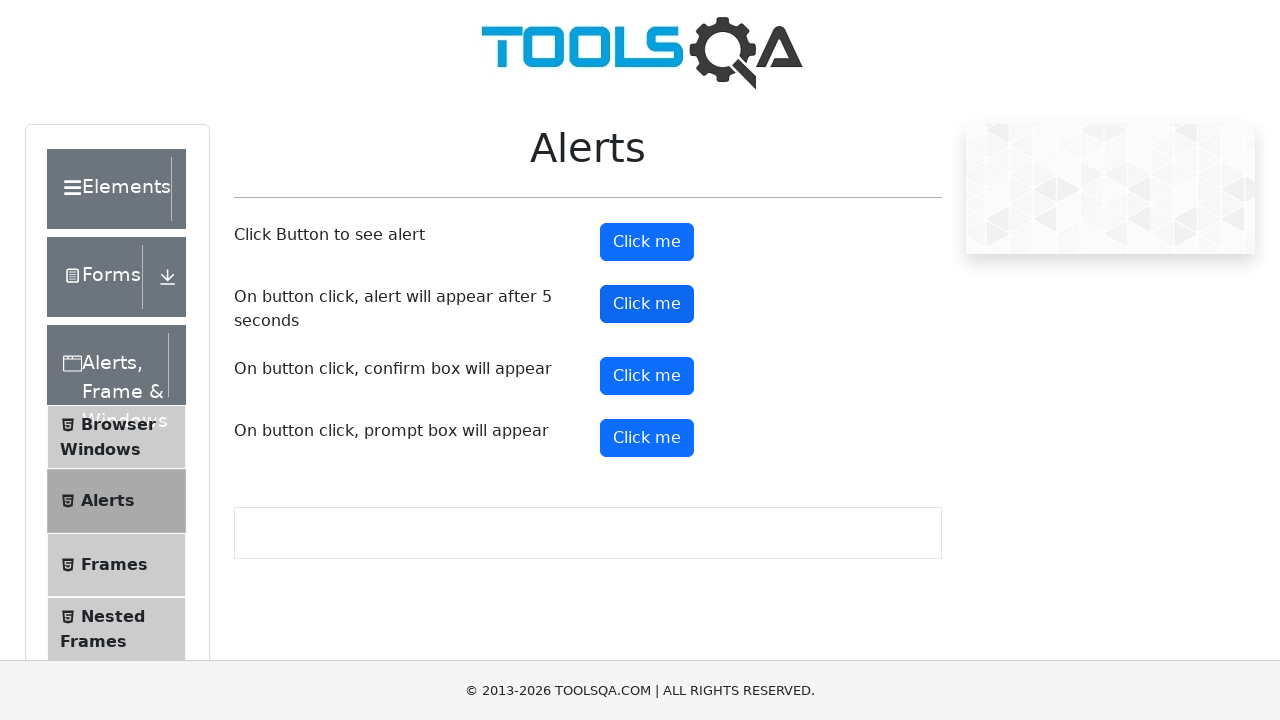

Waited 6 seconds for the delayed alert to appear
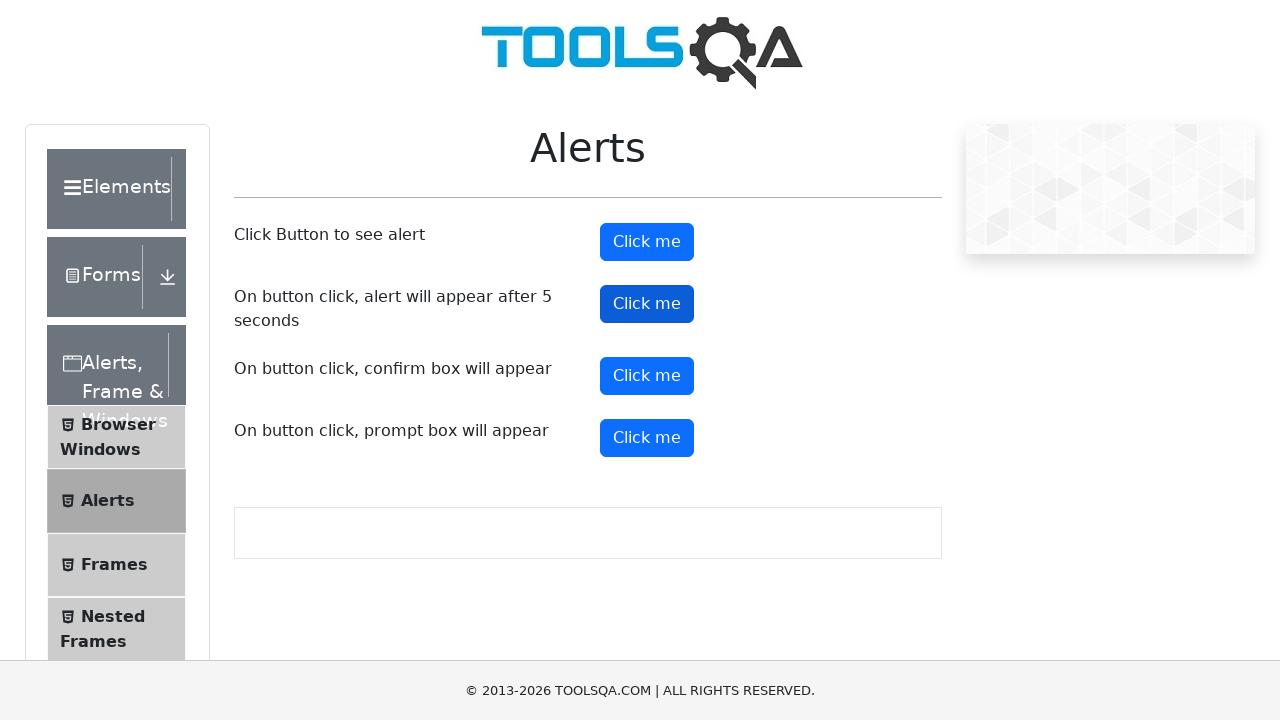

Alert message captured: 'This alert appeared after 5 seconds'
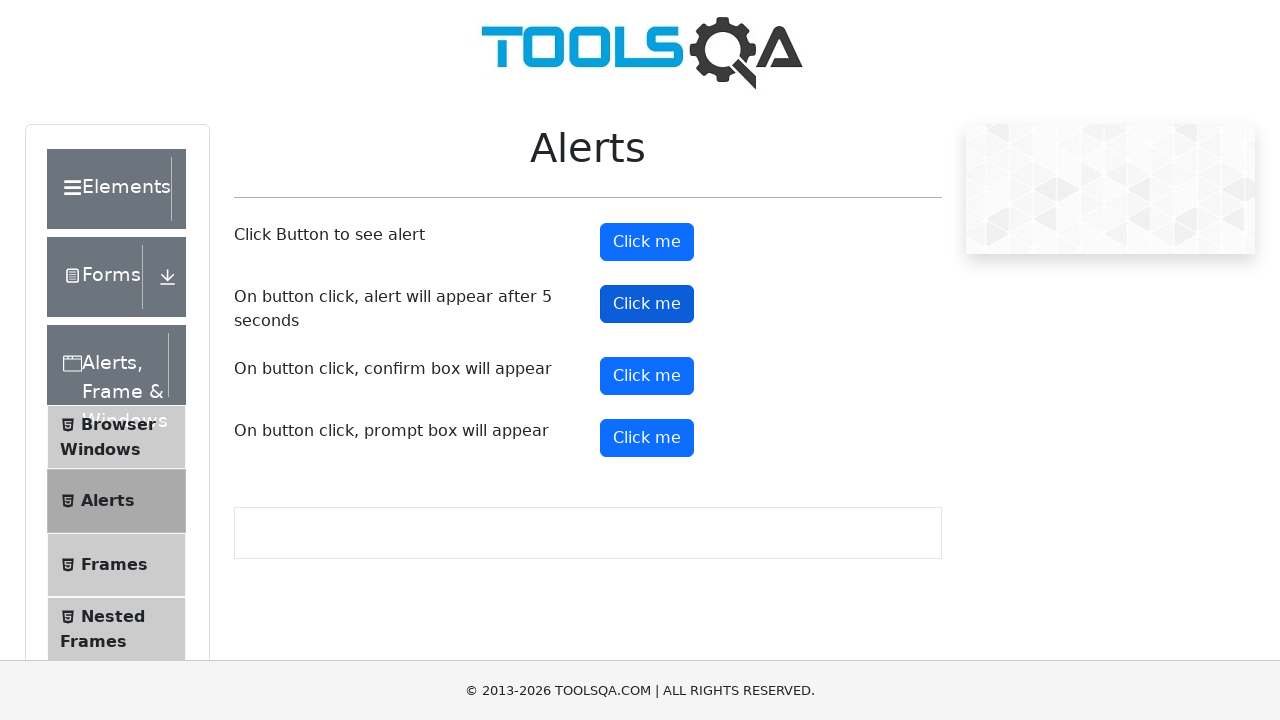

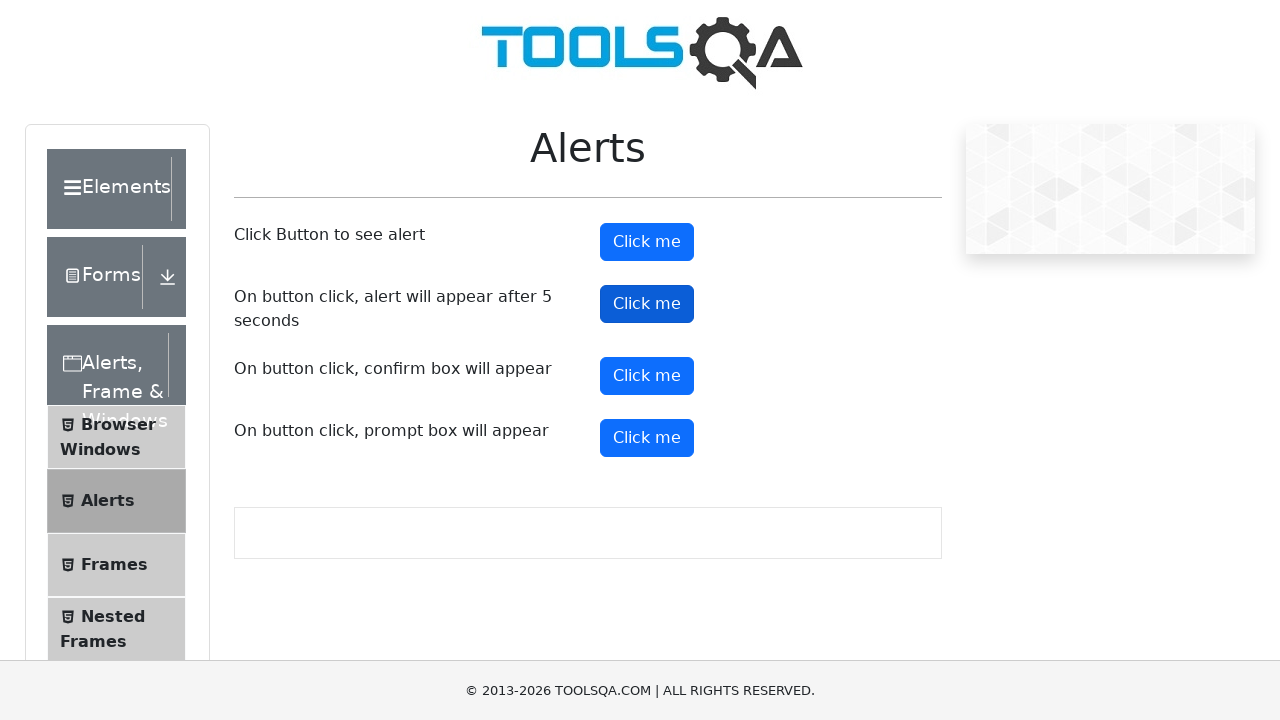